Tests registration form validation by submitting an empty form and verifying that appropriate error messages are displayed for all required fields.

Starting URL: https://alada.vn/tai-khoan/dang-ky.html

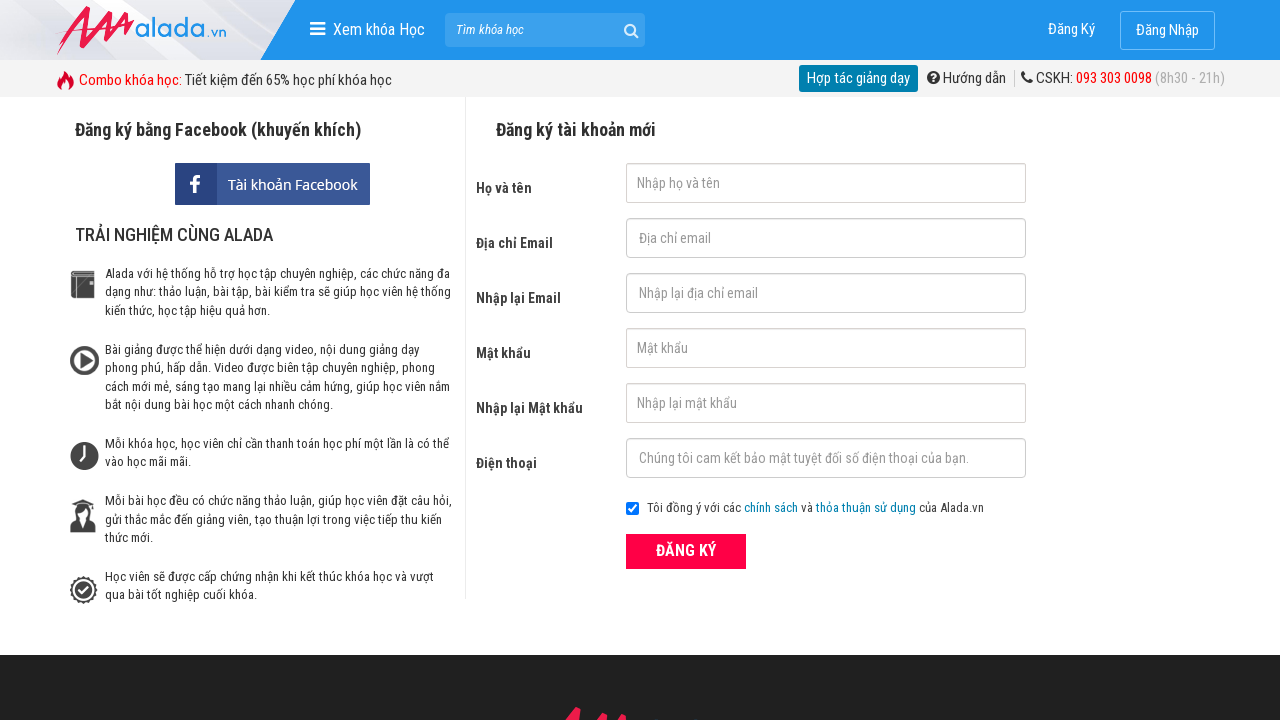

Cleared first name field on #txtFirstname
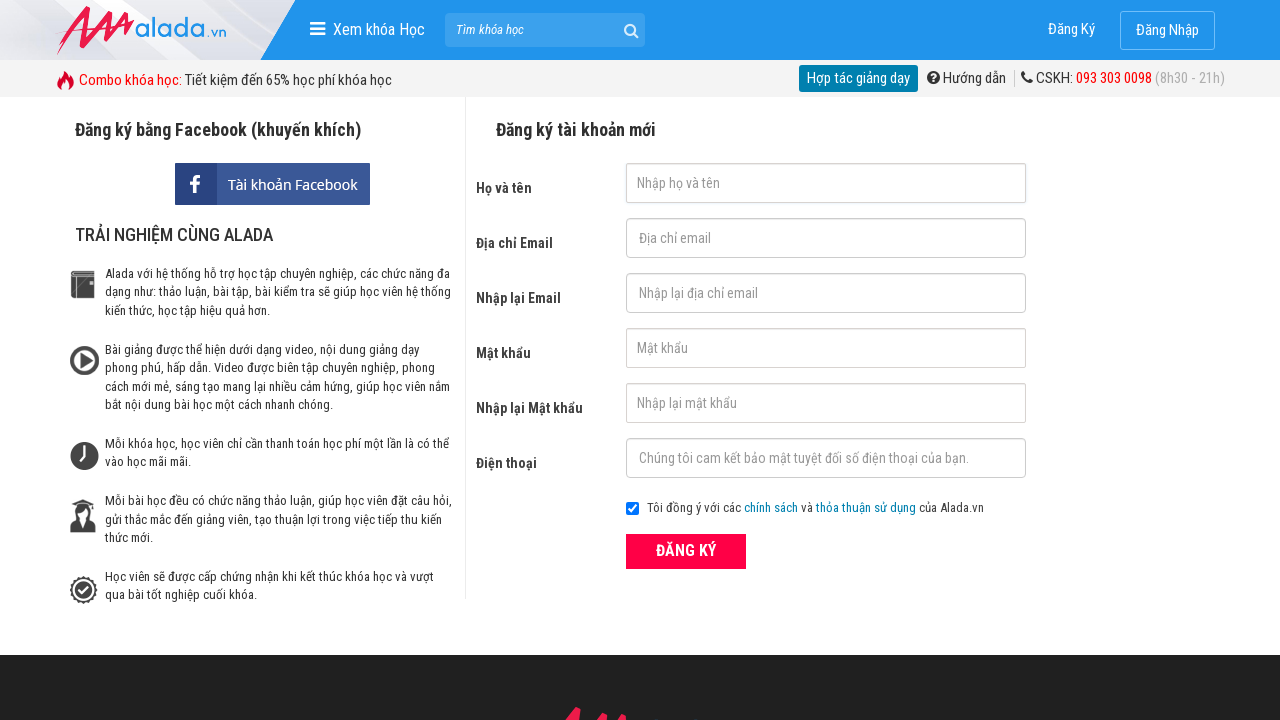

Cleared email field on #txtEmail
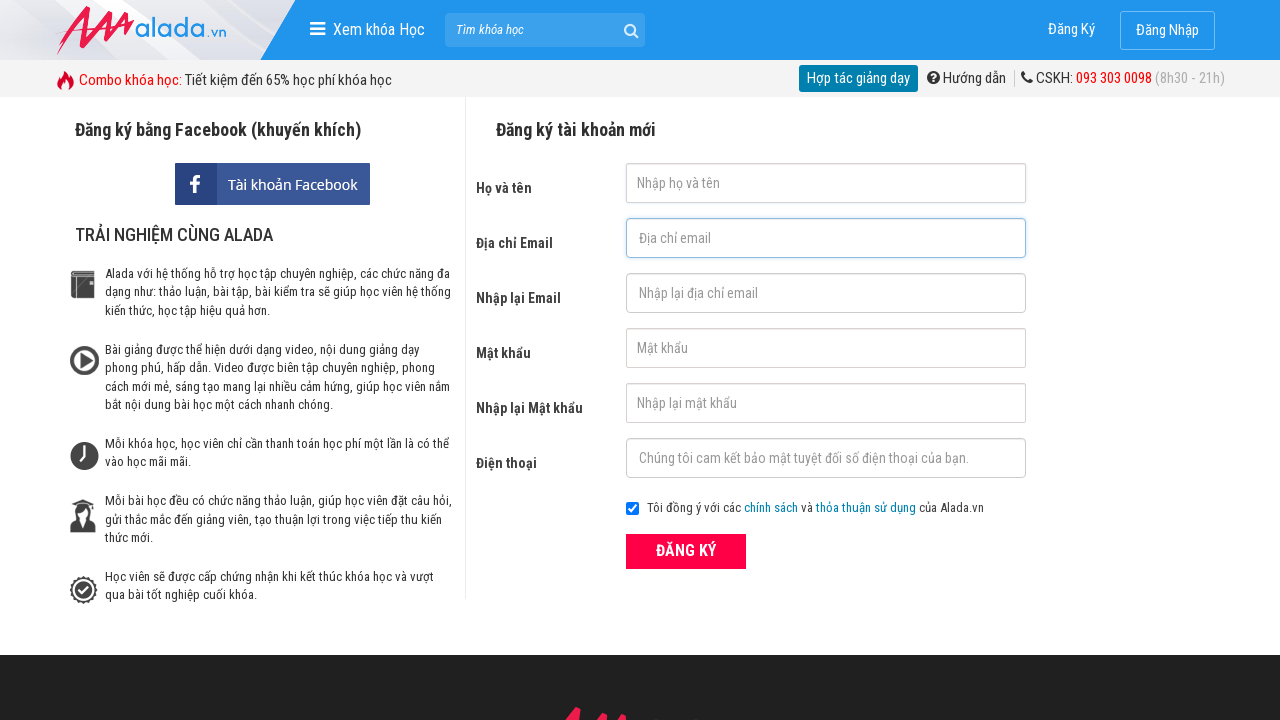

Cleared confirm email field on #txtCEmail
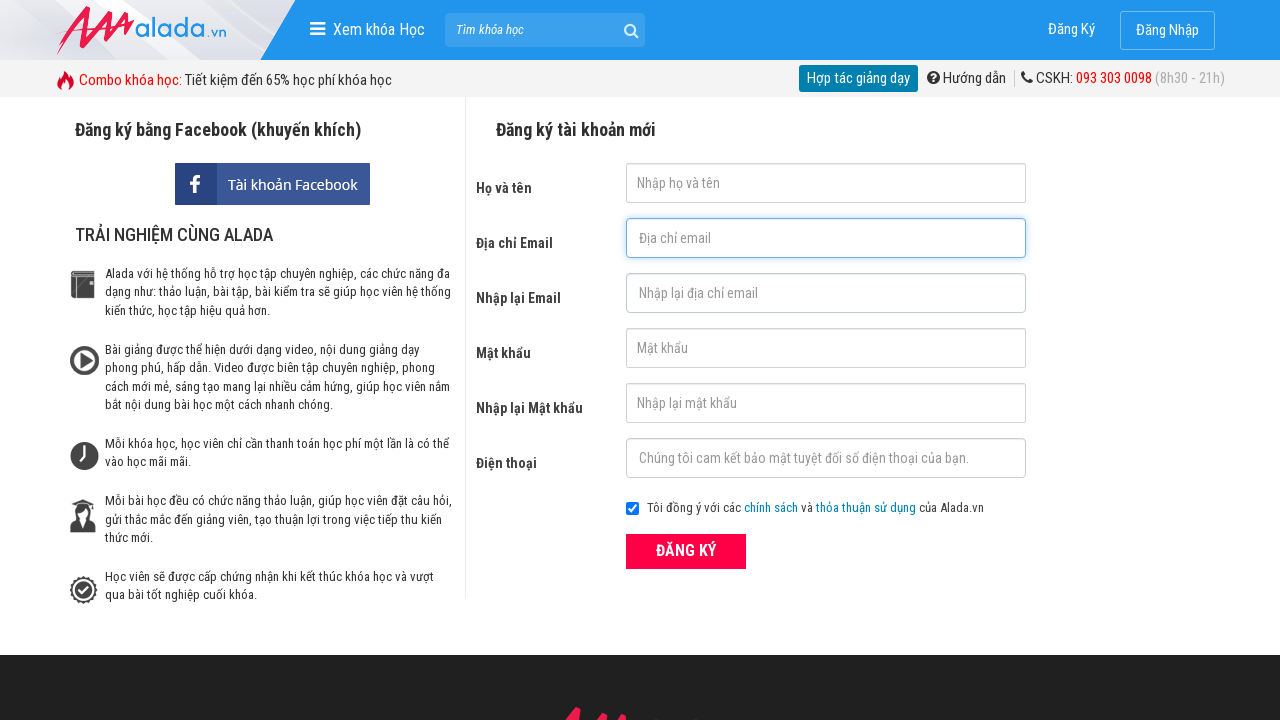

Cleared password field on #txtPassword
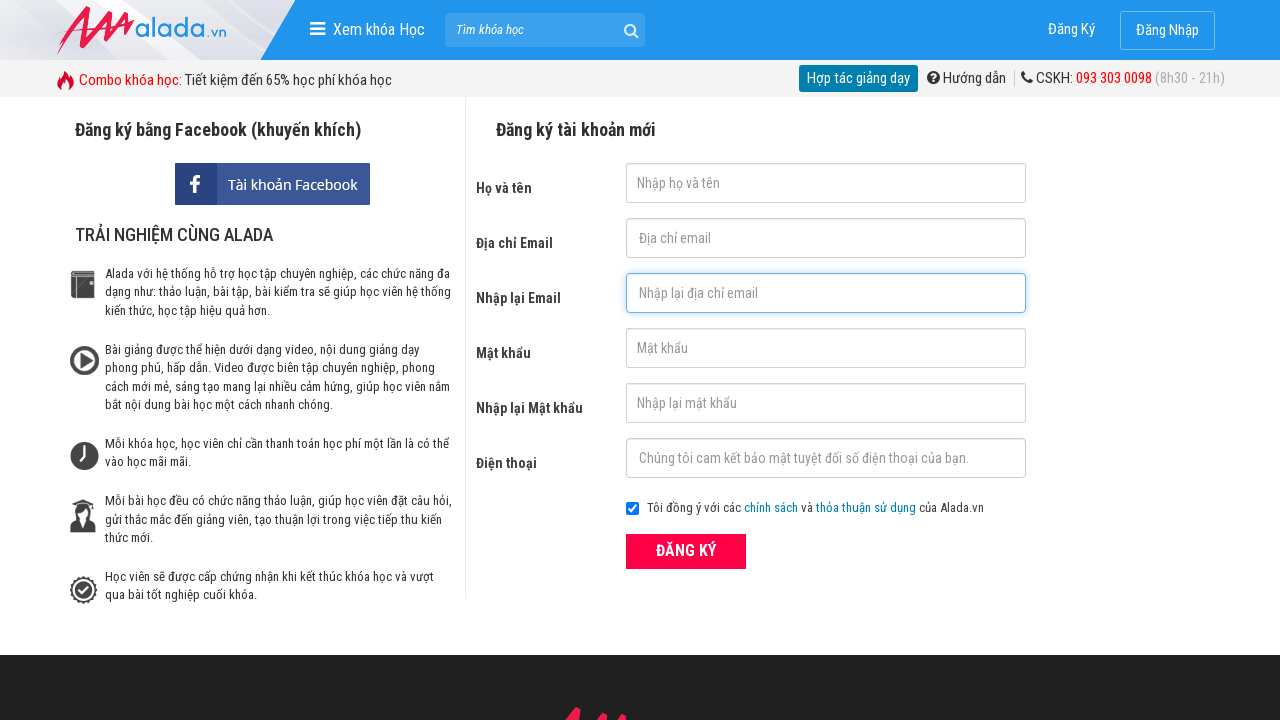

Cleared confirm password field on #txtCPassword
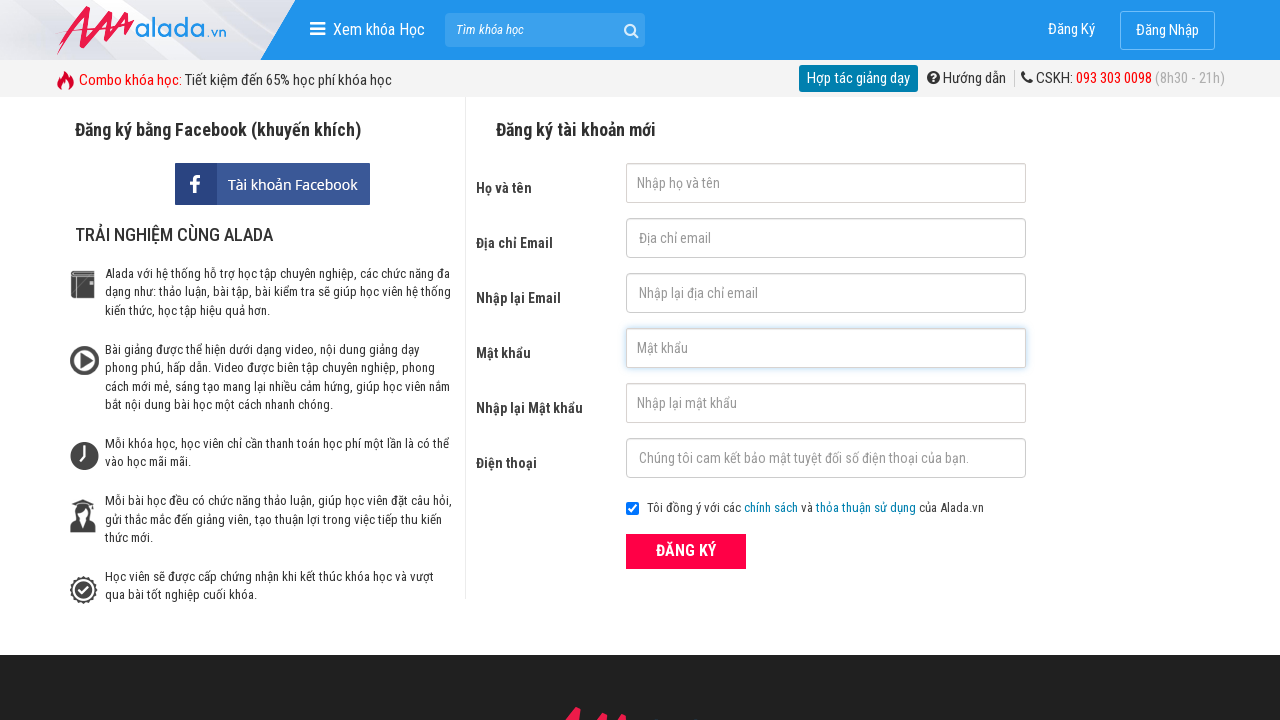

Cleared phone field on #txtPhone
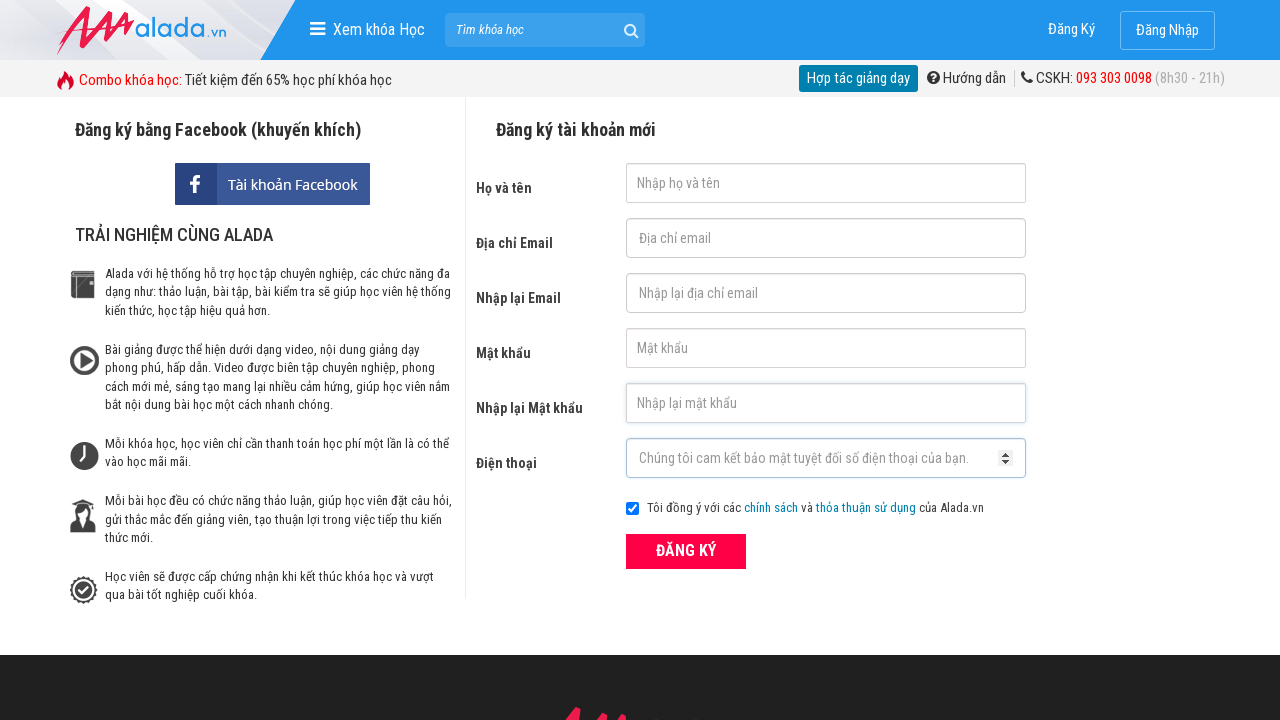

Clicked ĐĂNG KÝ (Register) submit button with all fields empty at (686, 551) on xpath=//button[text()='ĐĂNG KÝ' and @type='submit']
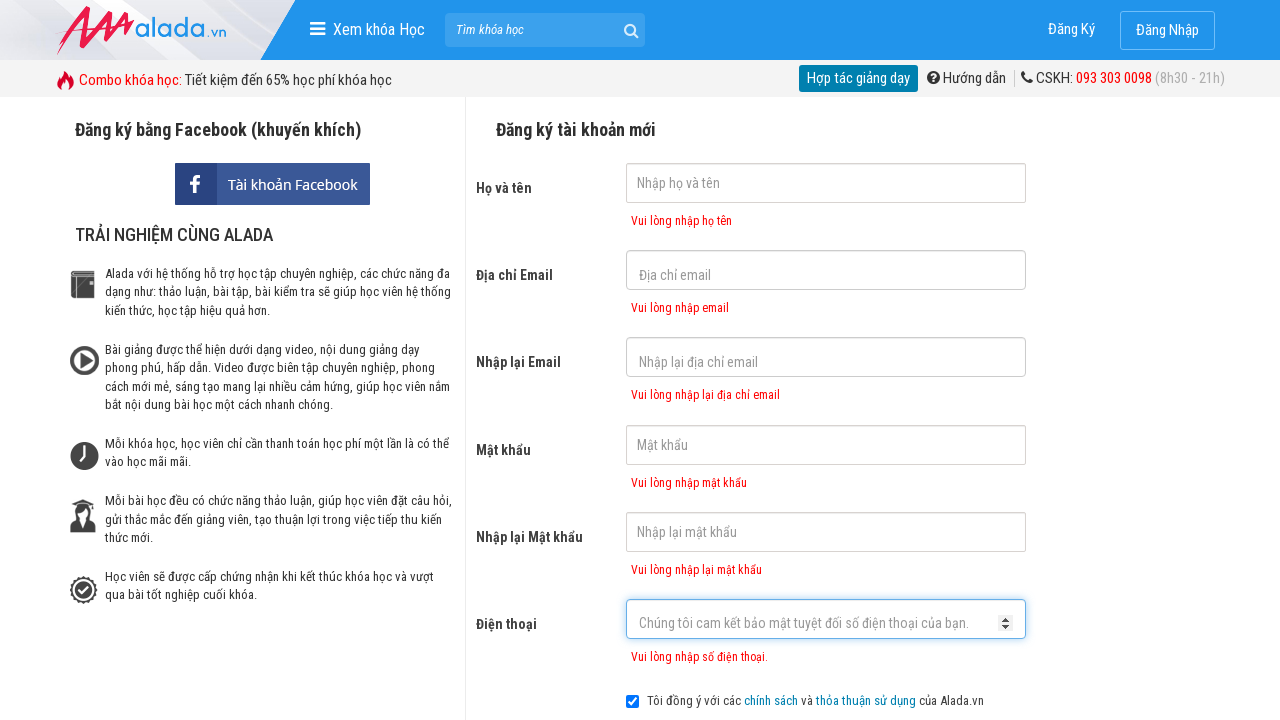

First name error message appeared
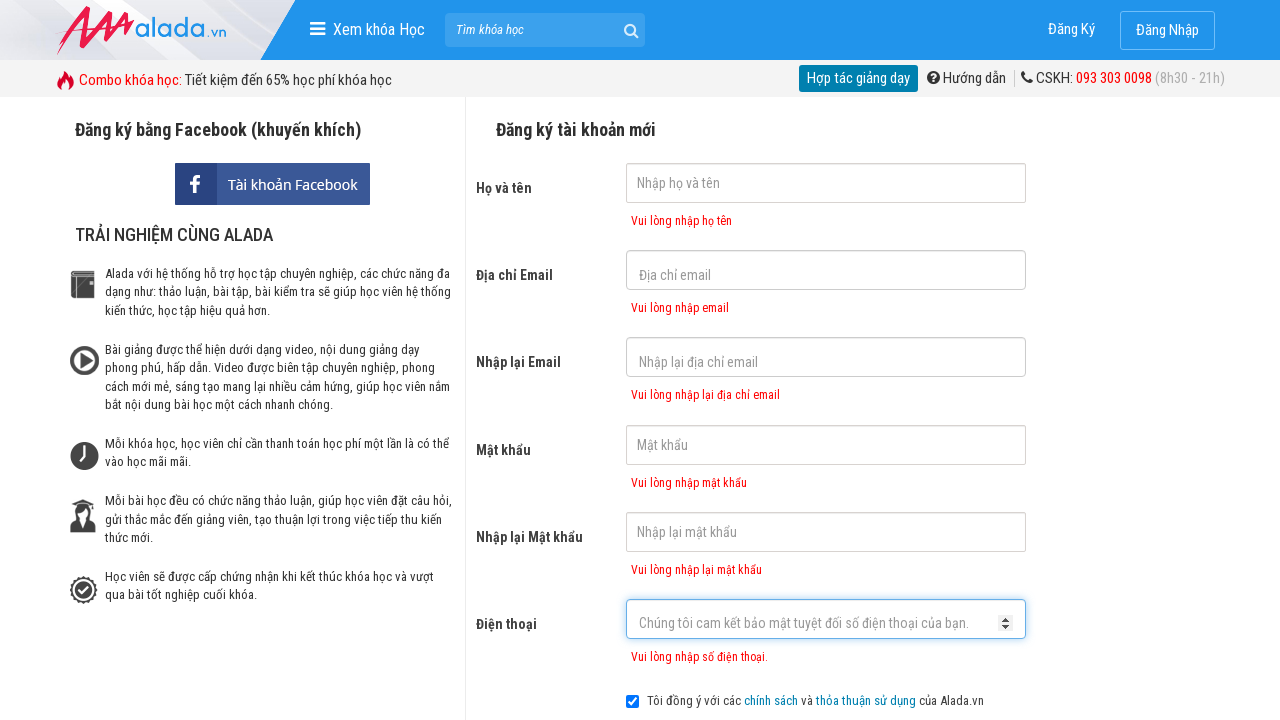

Email error message appeared
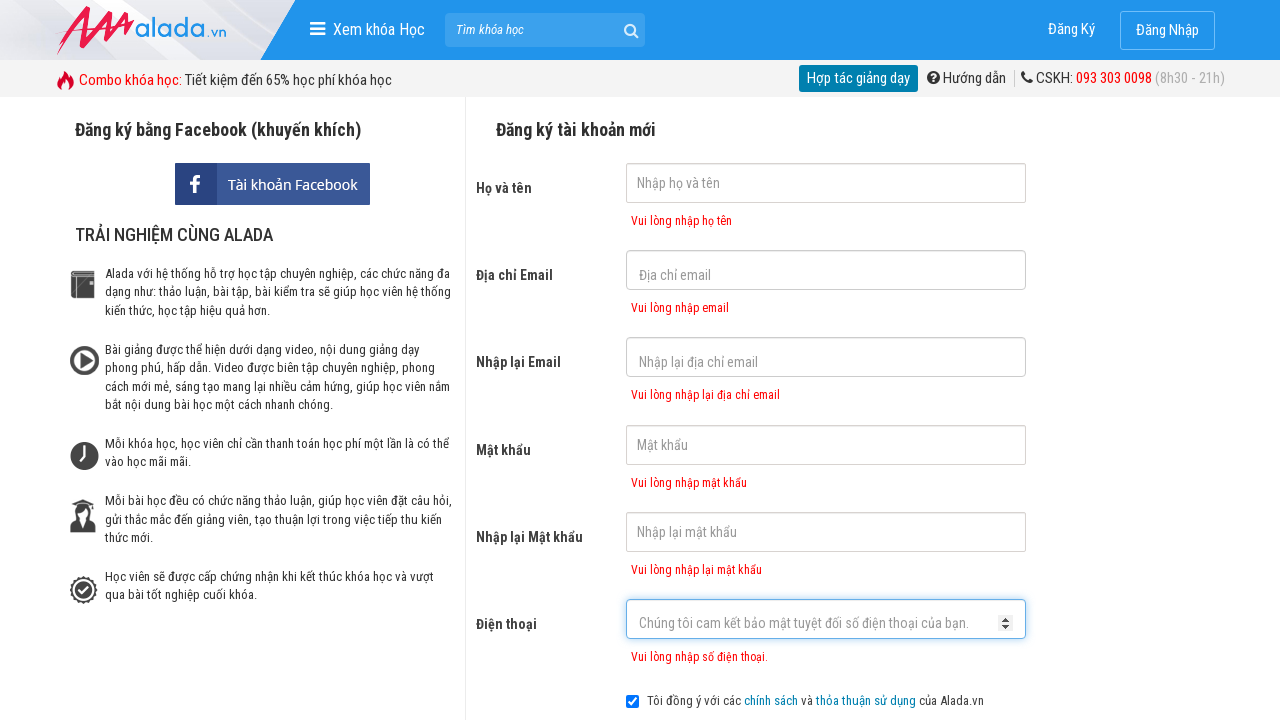

Confirm email error message appeared
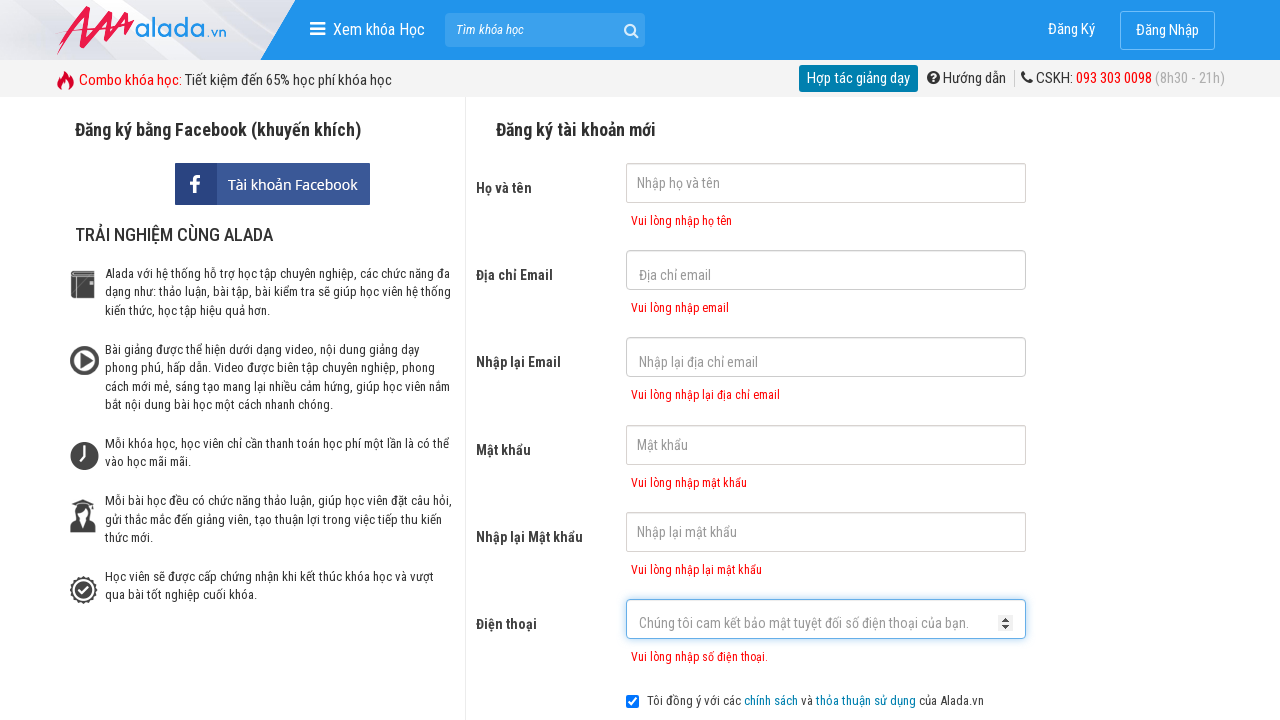

Password error message appeared
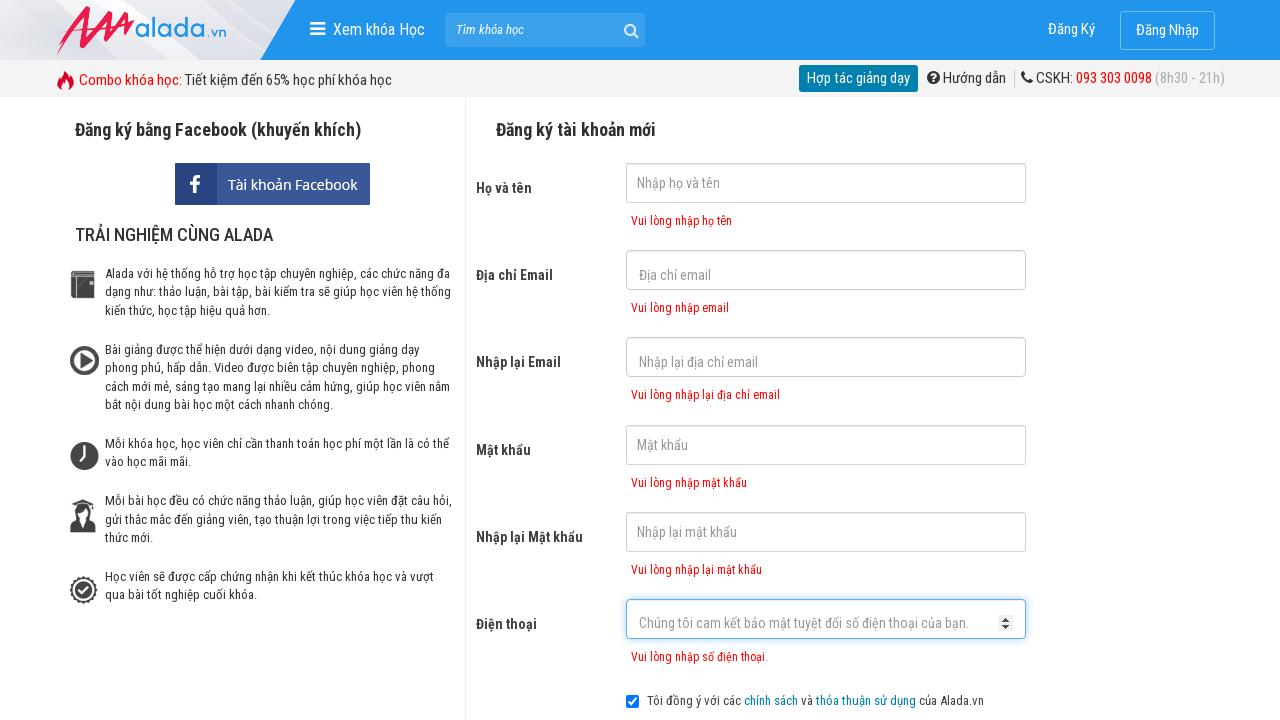

Confirm password error message appeared
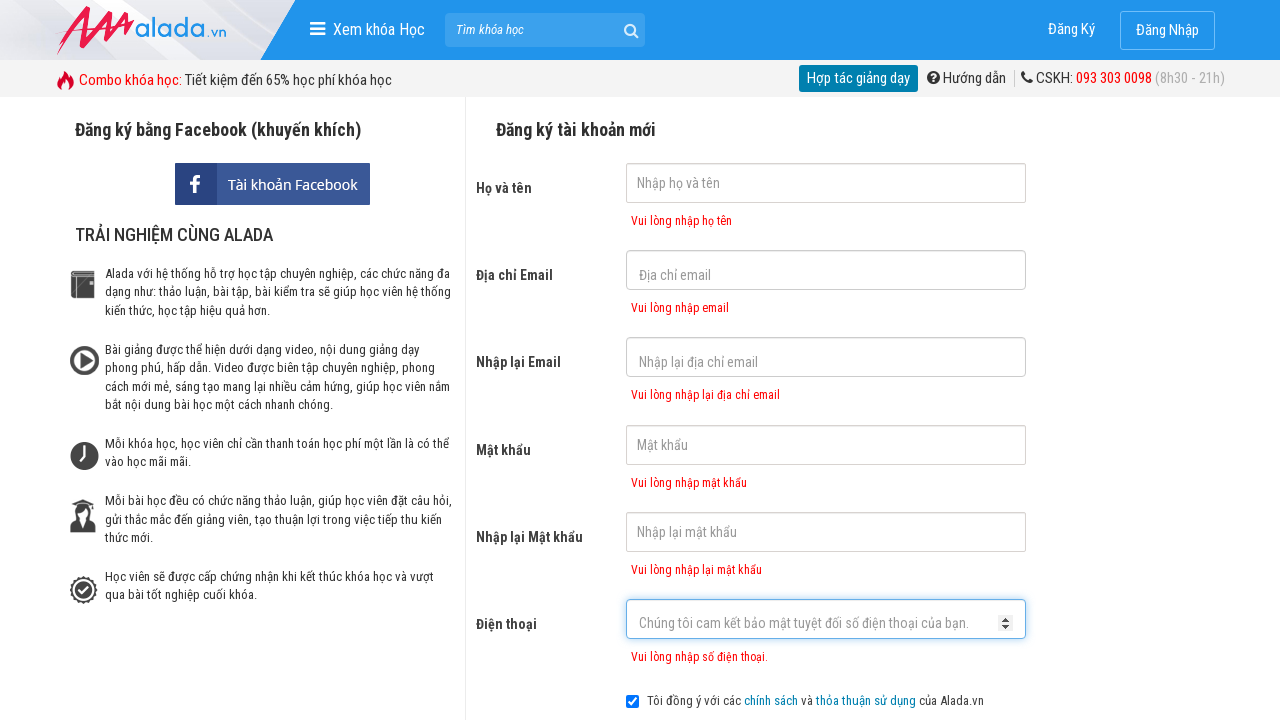

Phone error message appeared
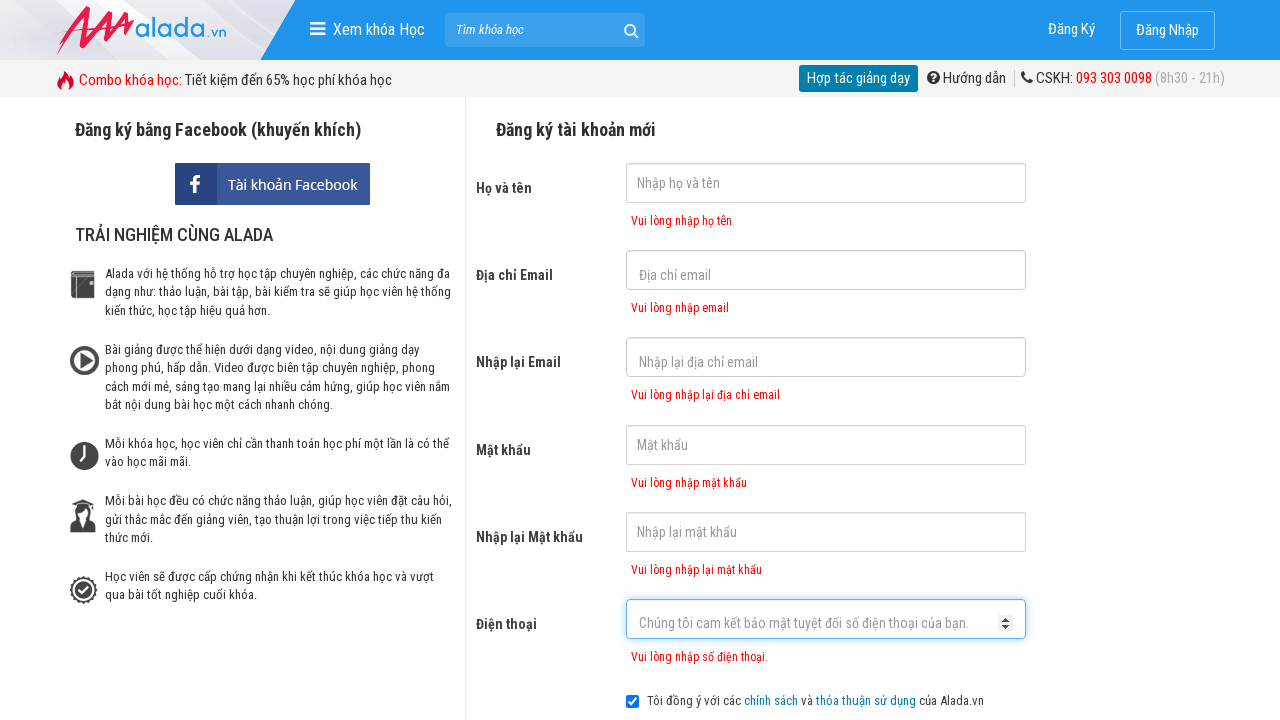

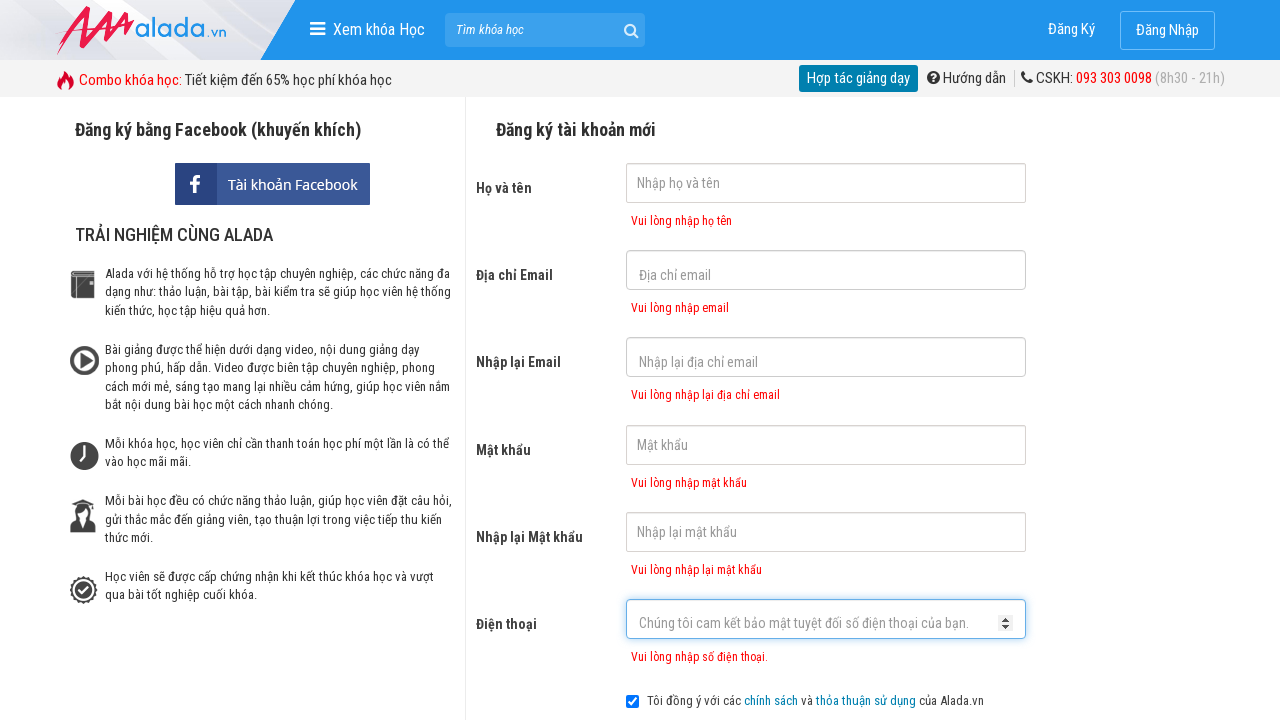